Tests that the first checkbox can be checked by clicking on it

Starting URL: http://the-internet.herokuapp.com/checkboxes

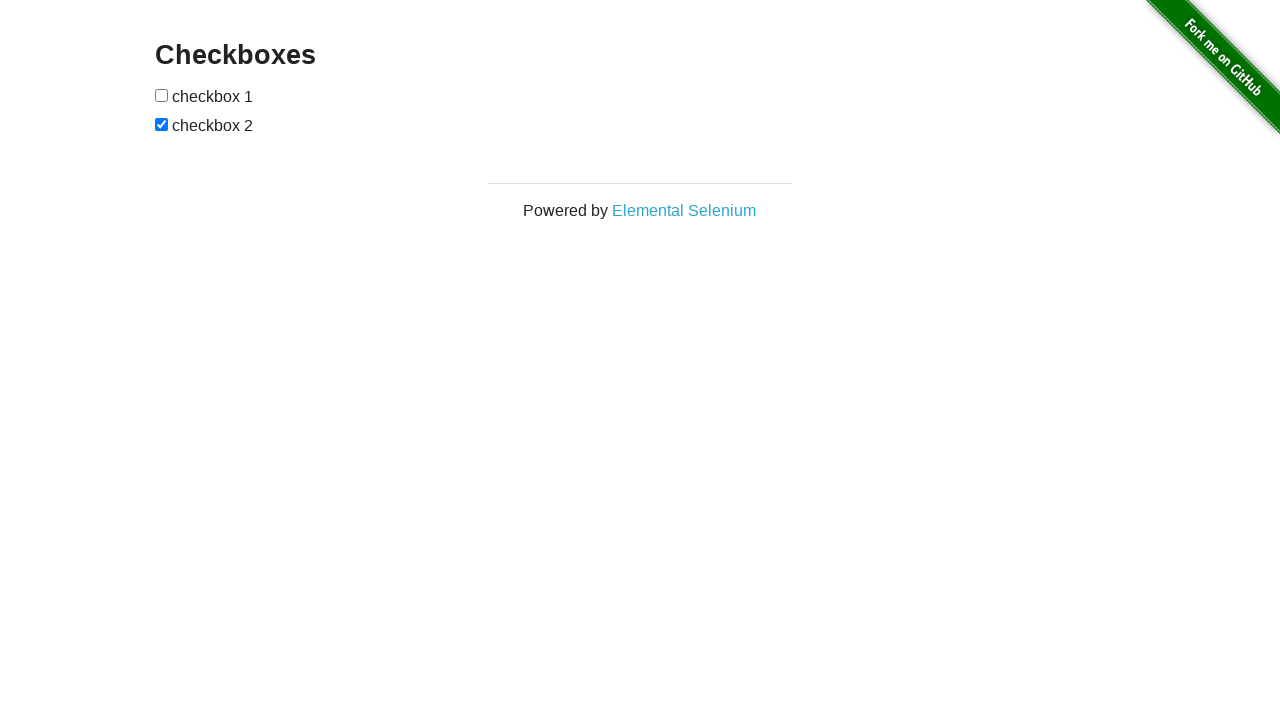

Located the first checkbox on the checkboxes page
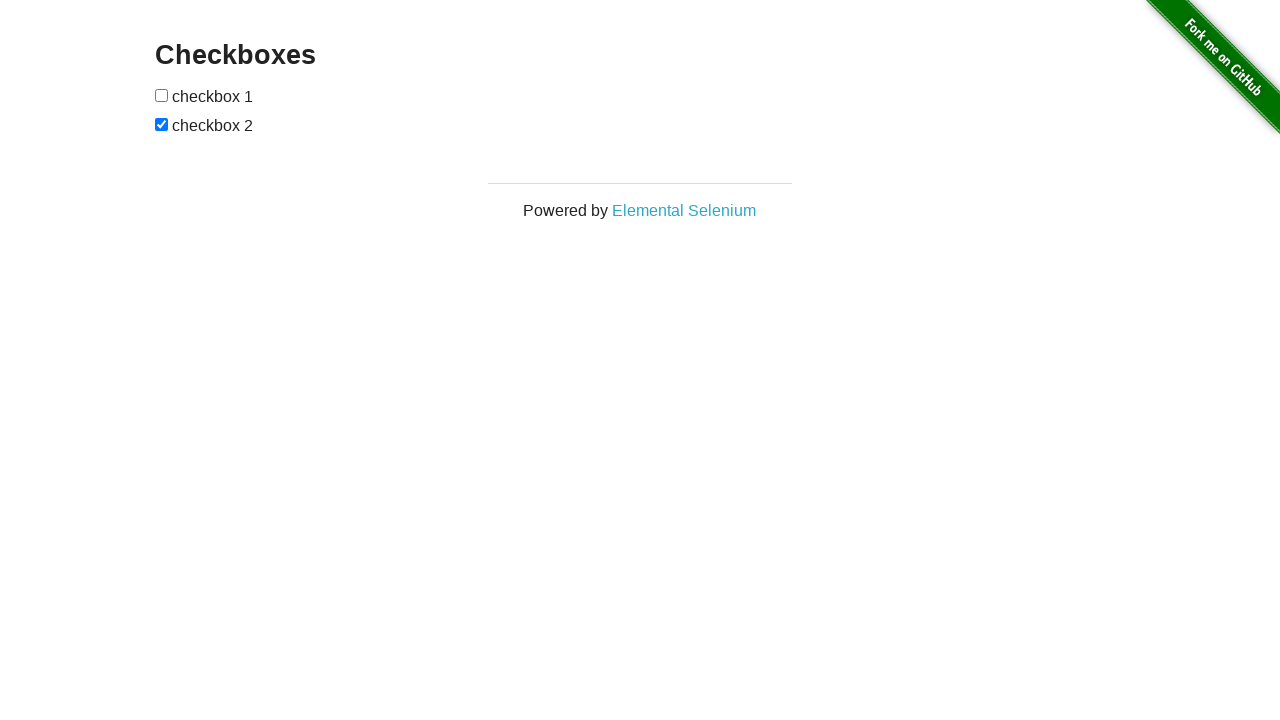

Clicked the first checkbox to check it at (162, 95) on [type=checkbox] >> nth=0
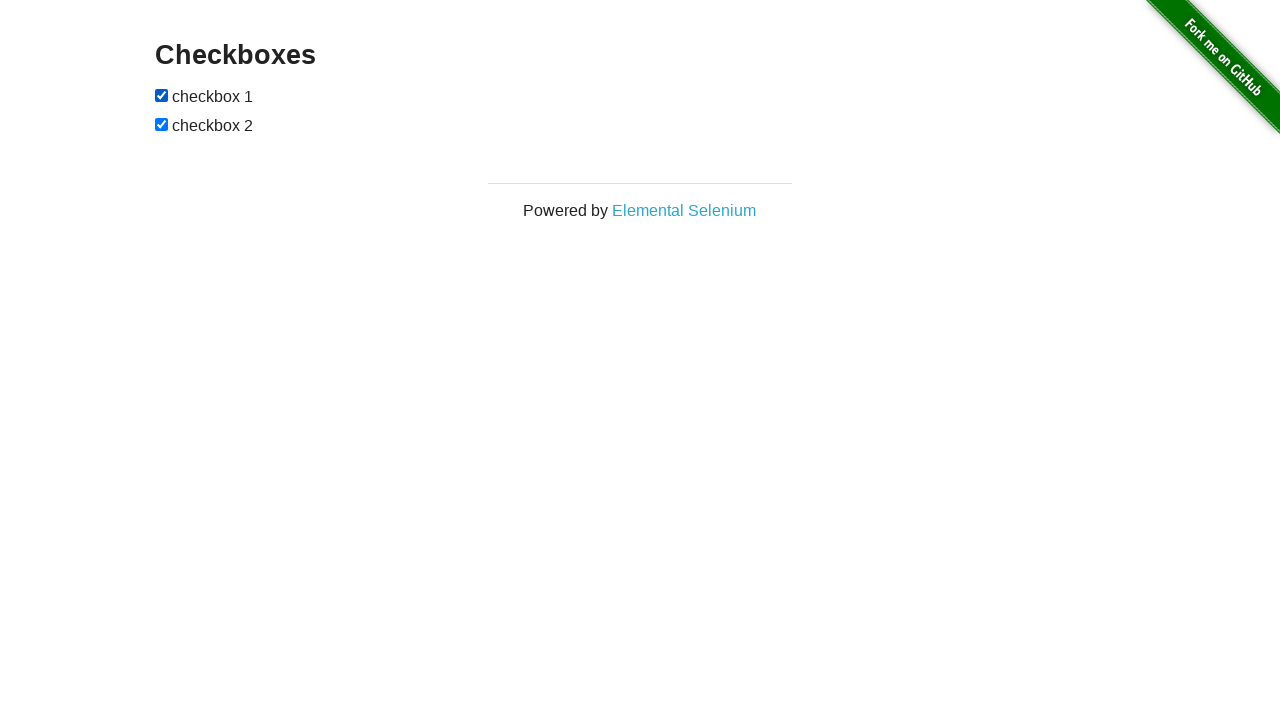

Verified that the first checkbox is now checked
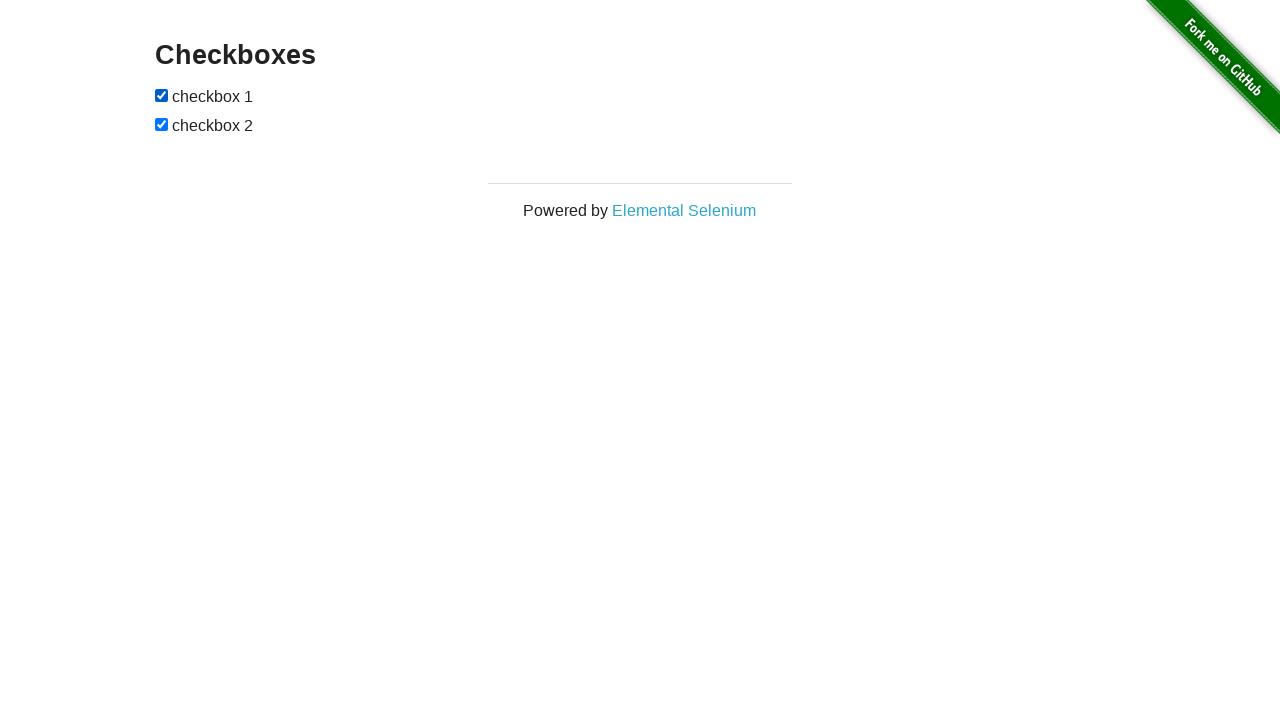

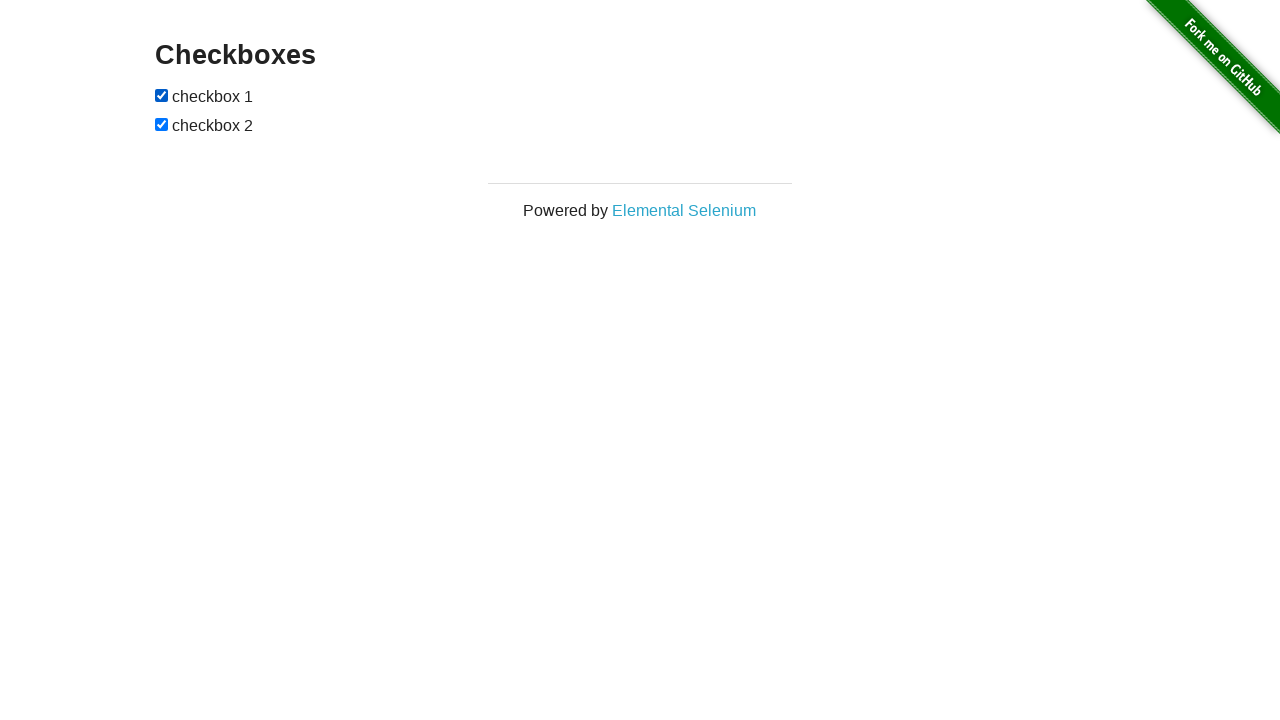